Navigates to a GitHub Pages interactive page and clicks on the "high" text element followed by clicking on an image element.

Starting URL: https://spite.github.io/fuck-2020/

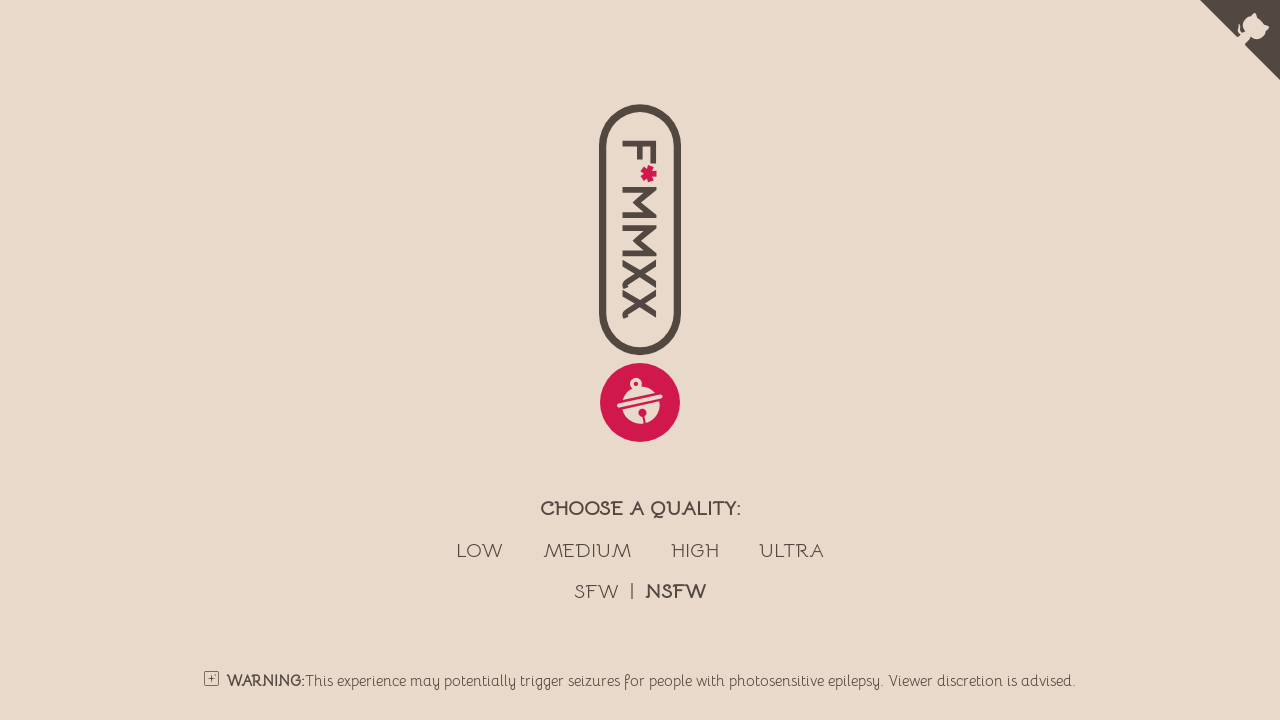

Navigated to GitHub Pages interactive page
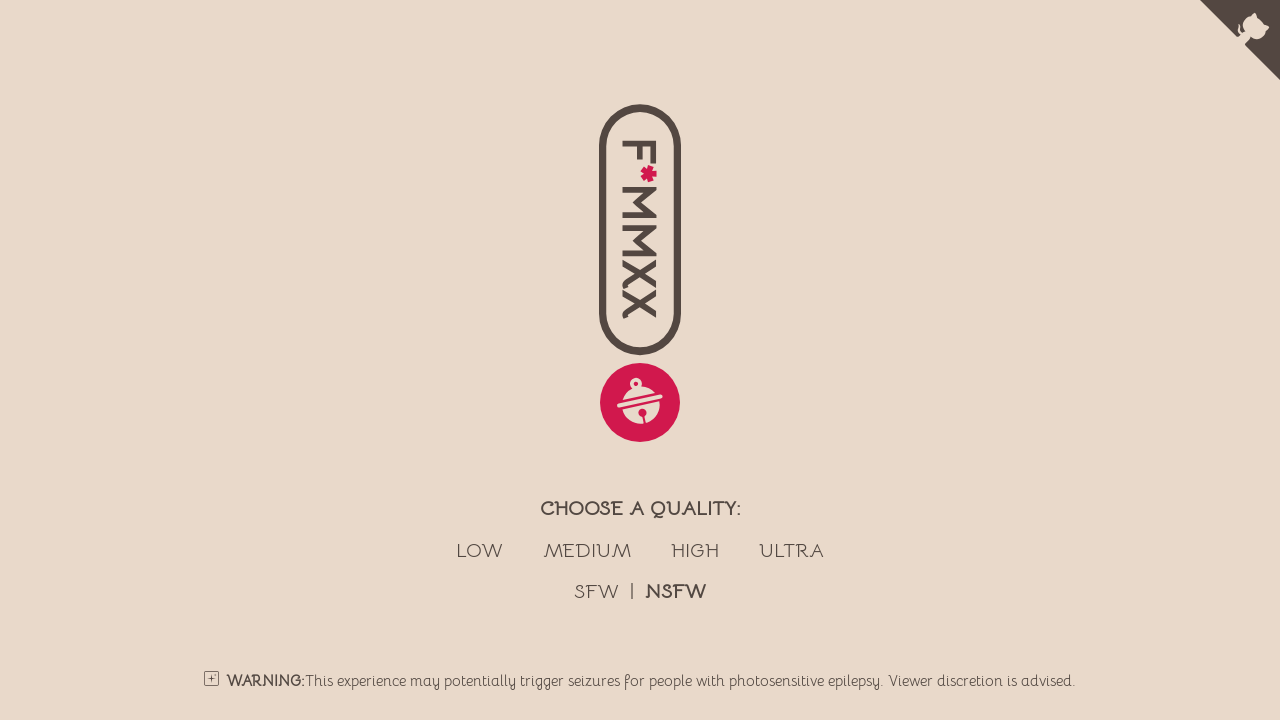

Clicked on the 'high' text element at (695, 551) on internal:text="high"i
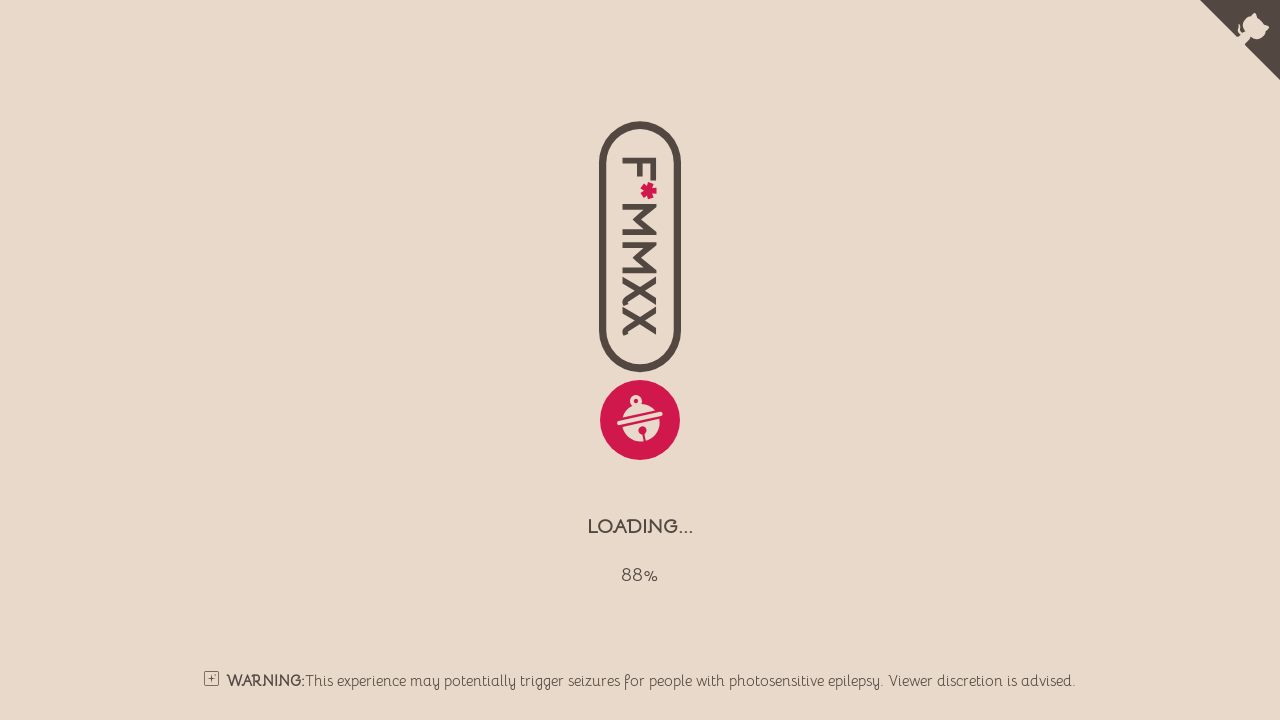

Clicked on the second image element at (640, 420) on img >> nth=1
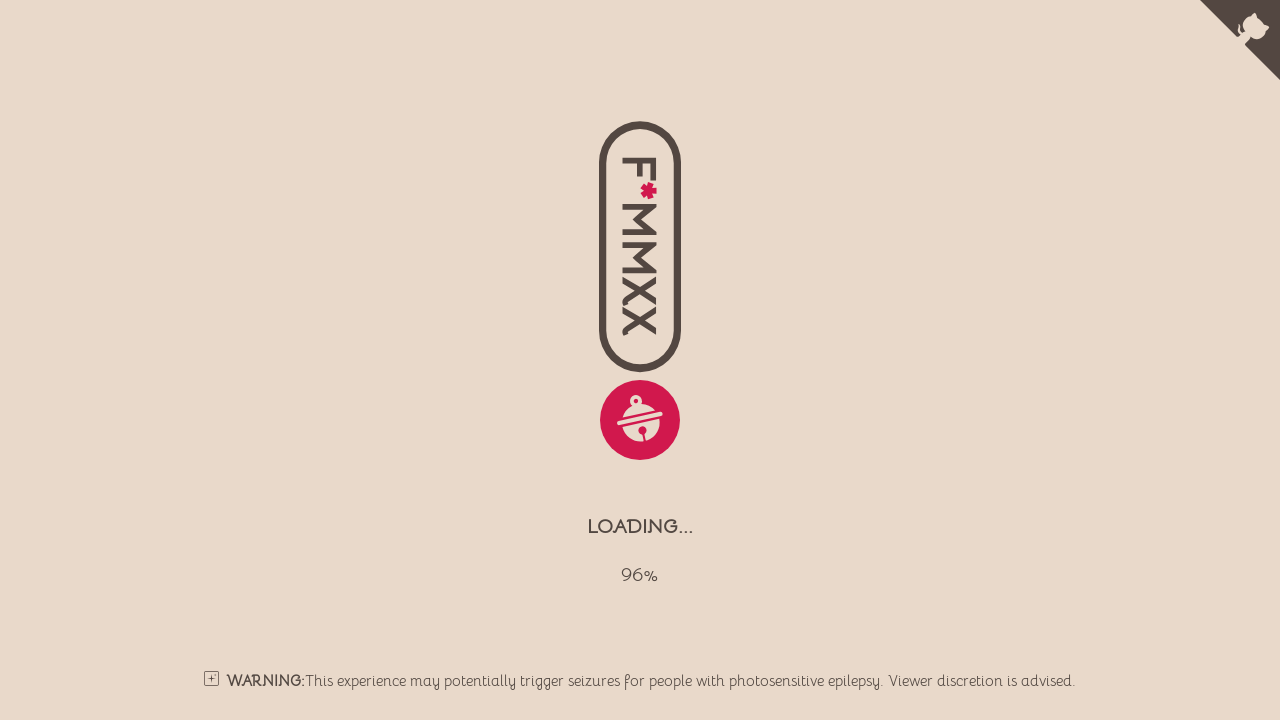

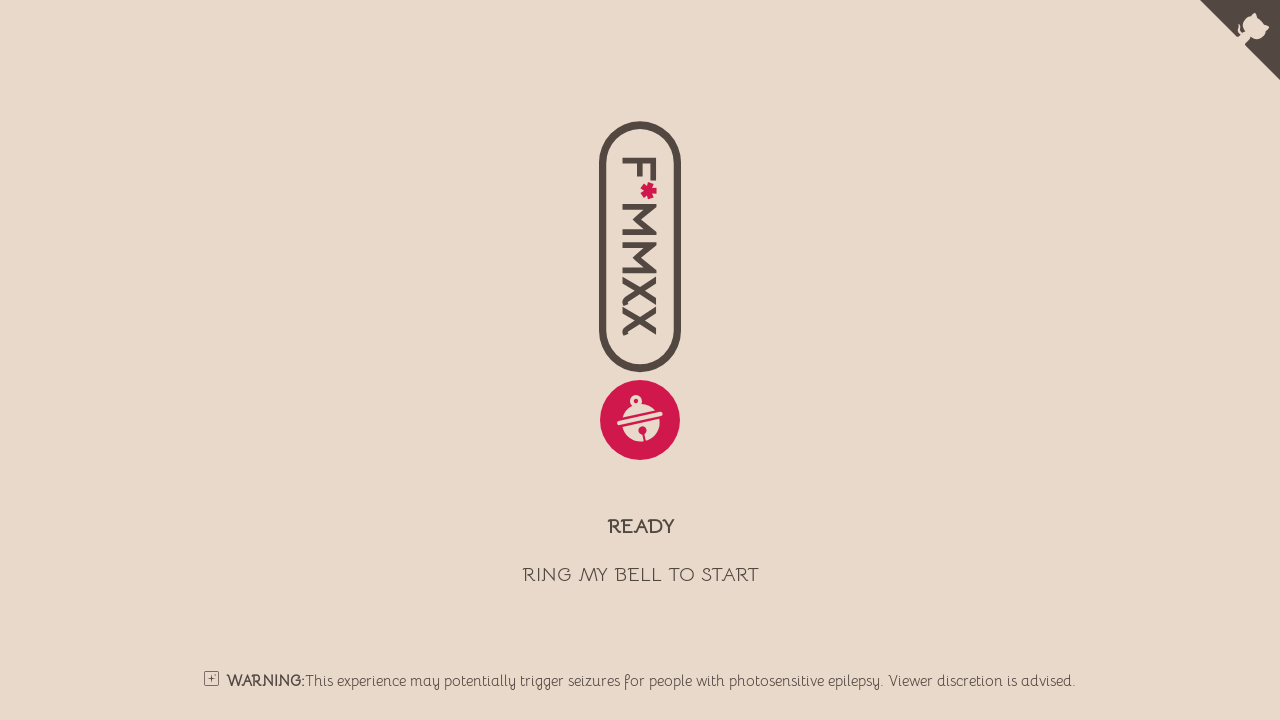